Tests the passenger selection dropdown by clicking to open it, incrementing the adult passenger count 4 times using the increment button, and then closing the dropdown.

Starting URL: https://rahulshettyacademy.com/dropdownsPractise/

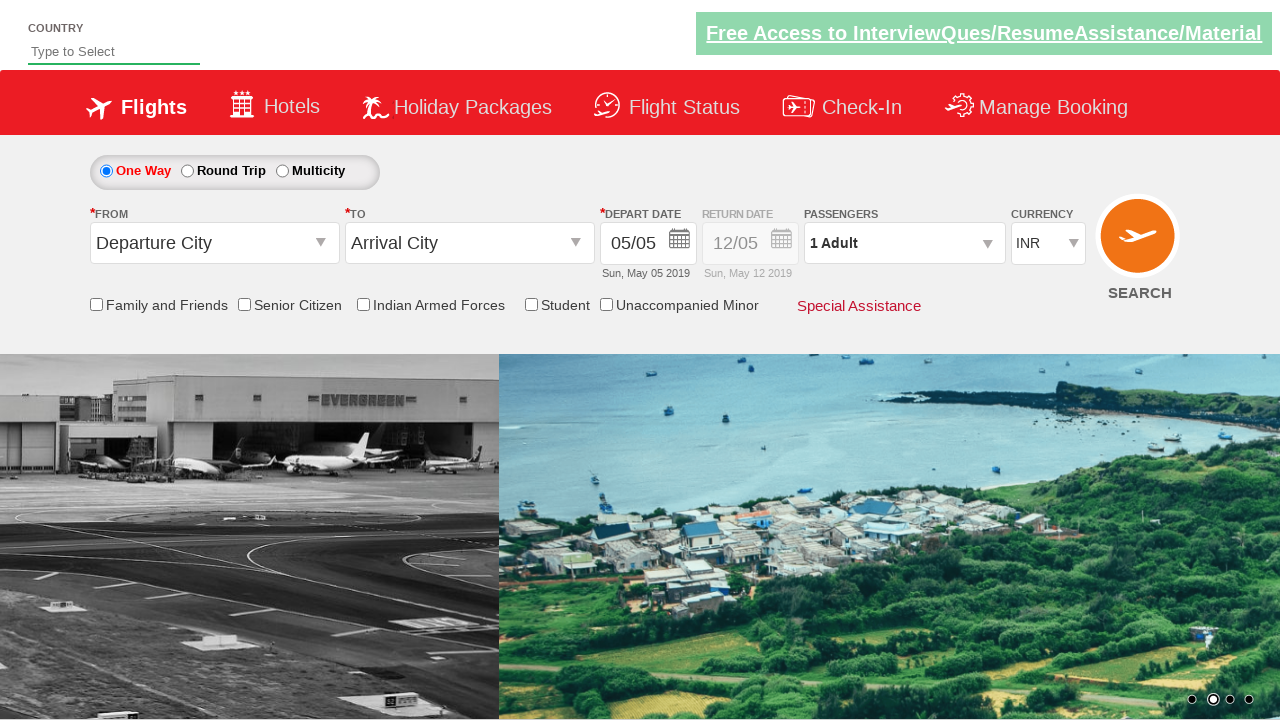

Clicked passenger info dropdown to open it at (904, 243) on #divpaxinfo
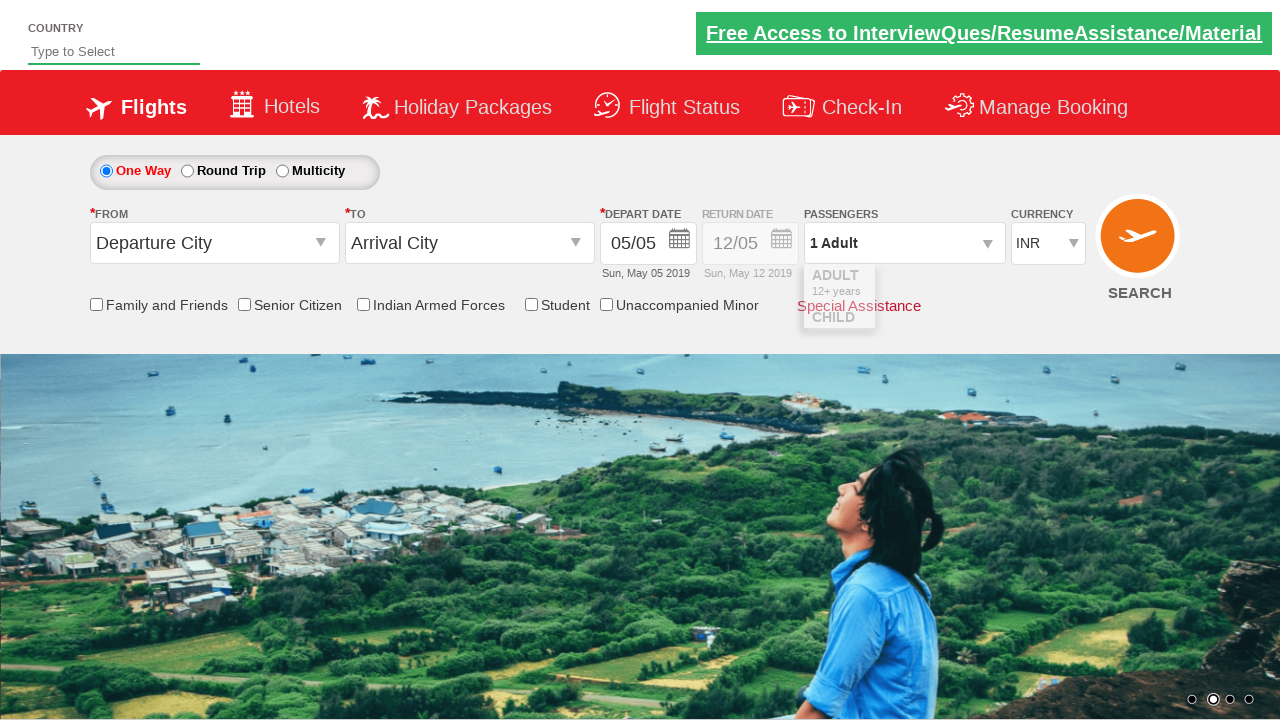

Waited for dropdown to be visible
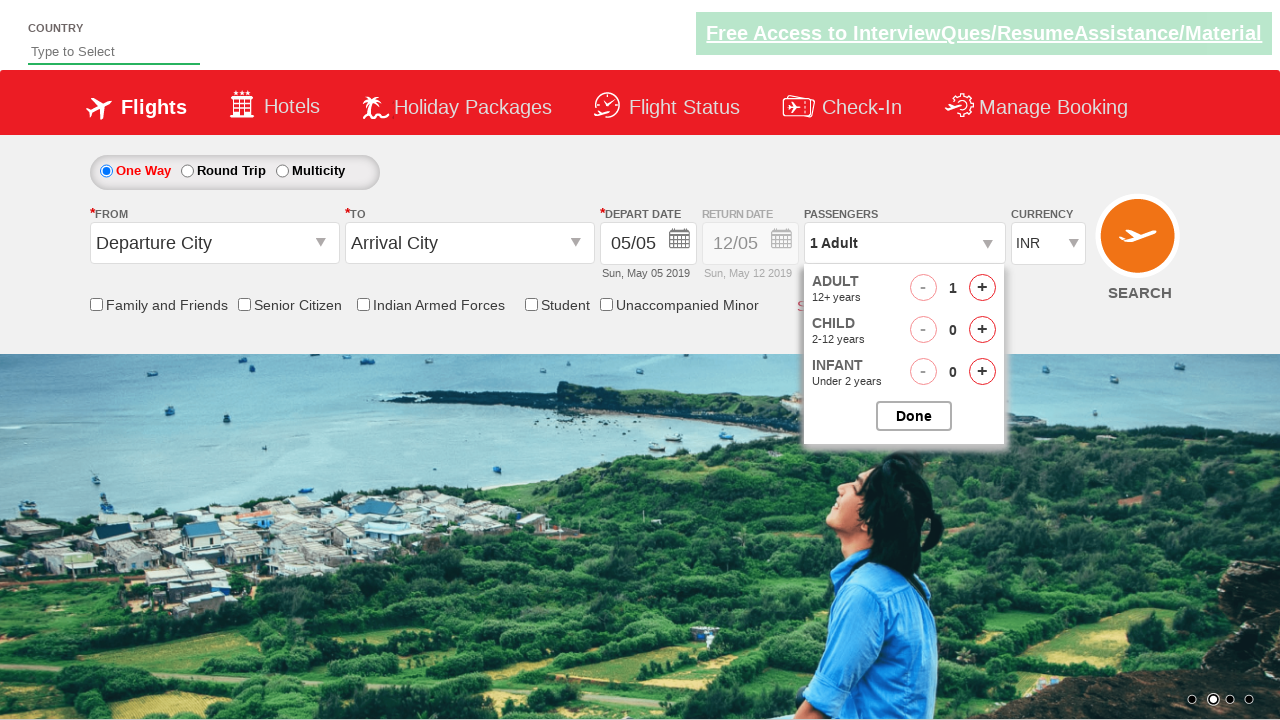

Incremented adult passenger count (iteration 1 of 4) at (982, 288) on #hrefIncAdt
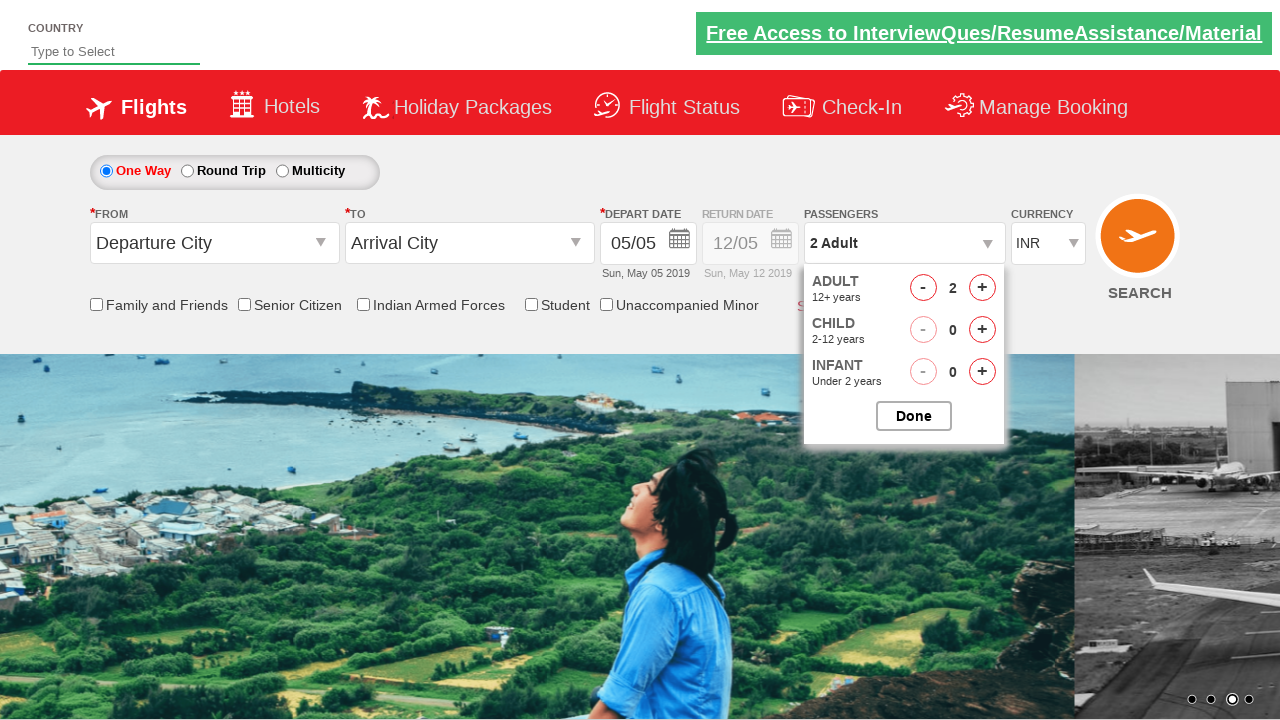

Incremented adult passenger count (iteration 2 of 4) at (982, 288) on #hrefIncAdt
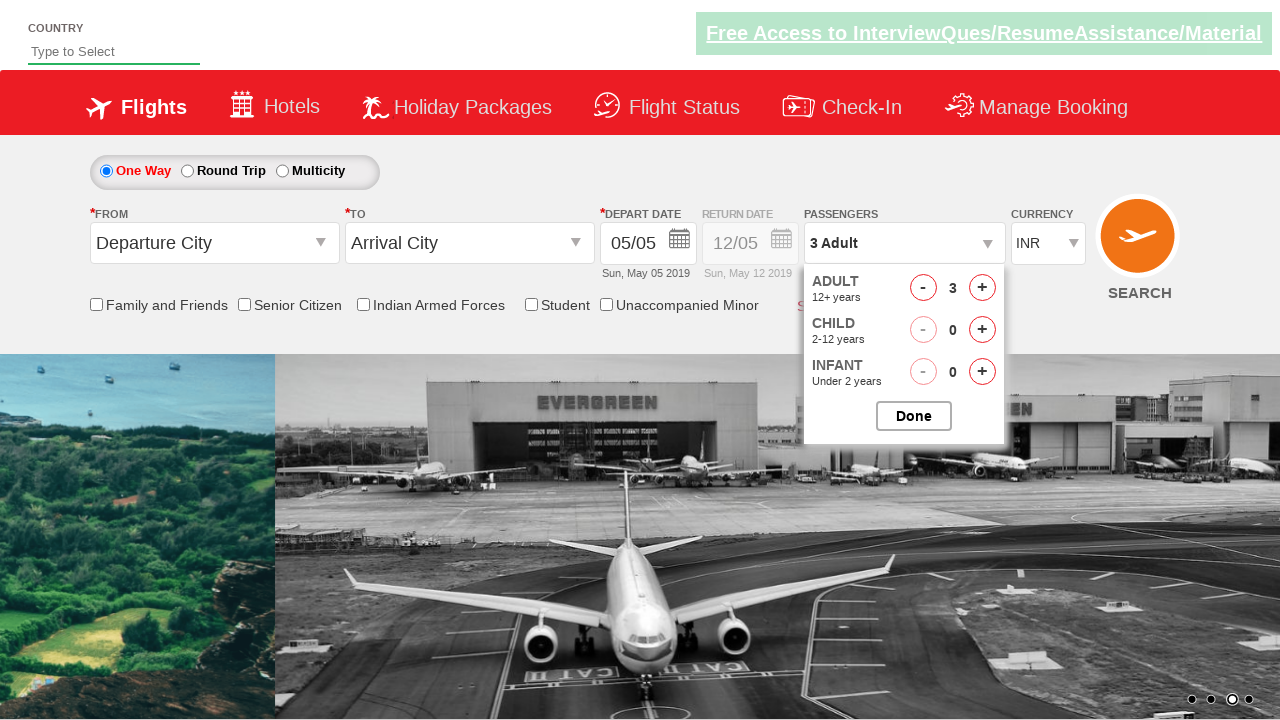

Incremented adult passenger count (iteration 3 of 4) at (982, 288) on #hrefIncAdt
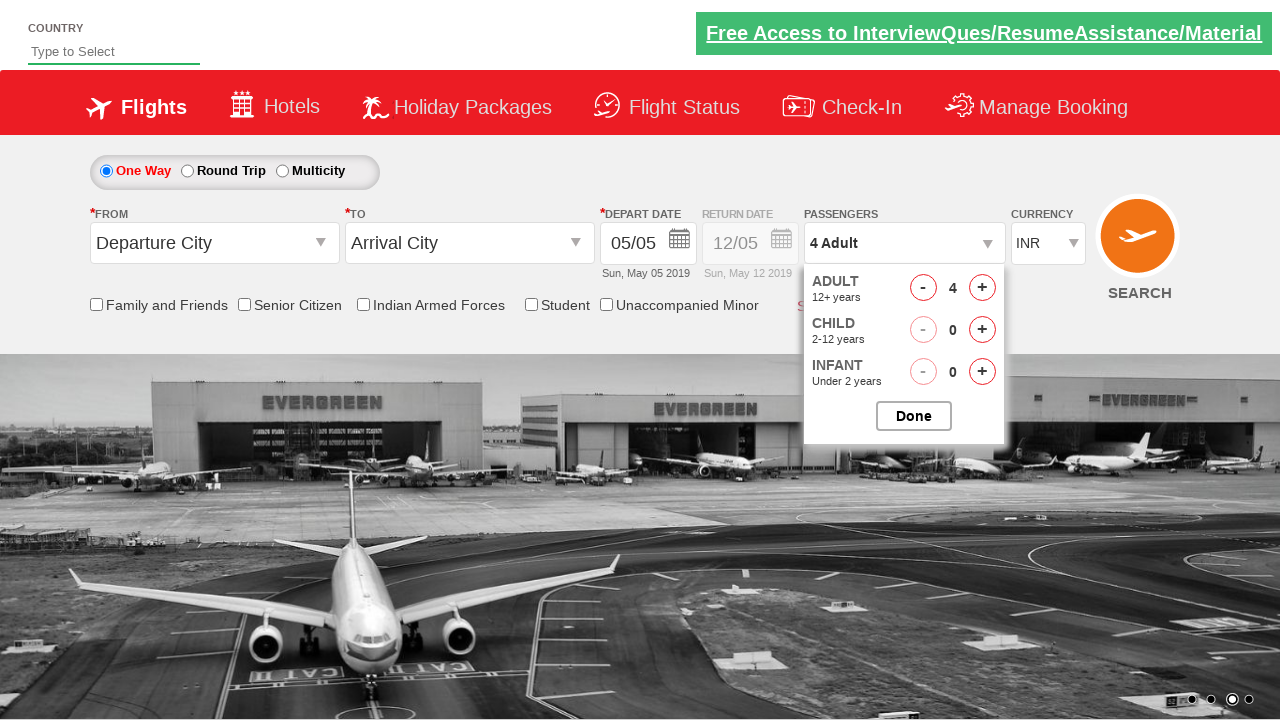

Incremented adult passenger count (iteration 4 of 4) at (982, 288) on #hrefIncAdt
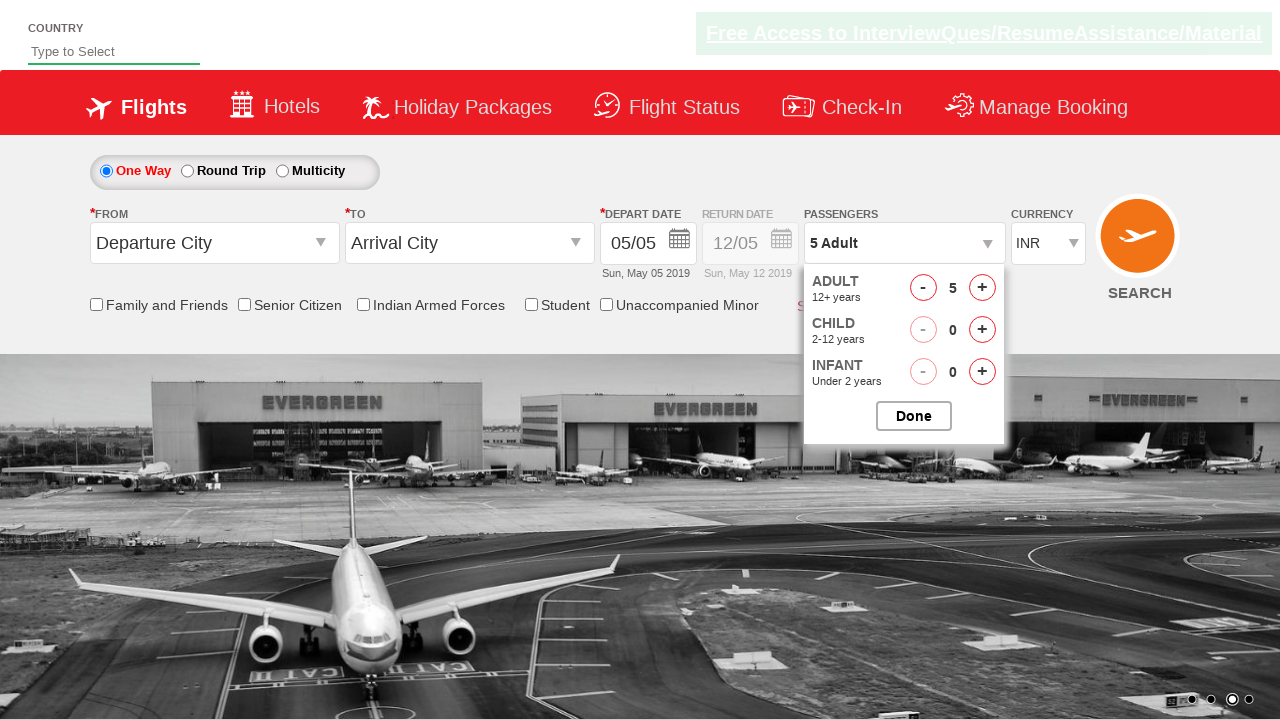

Closed the passenger options dropdown at (914, 416) on #btnclosepaxoption
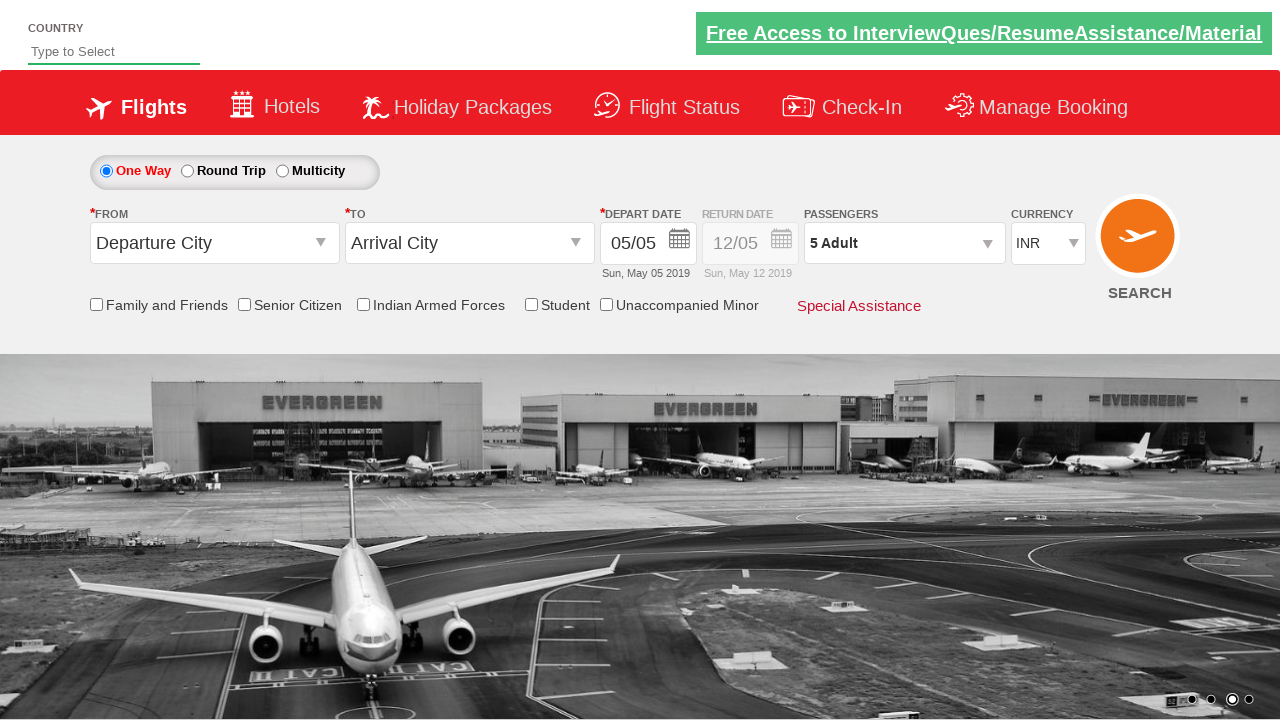

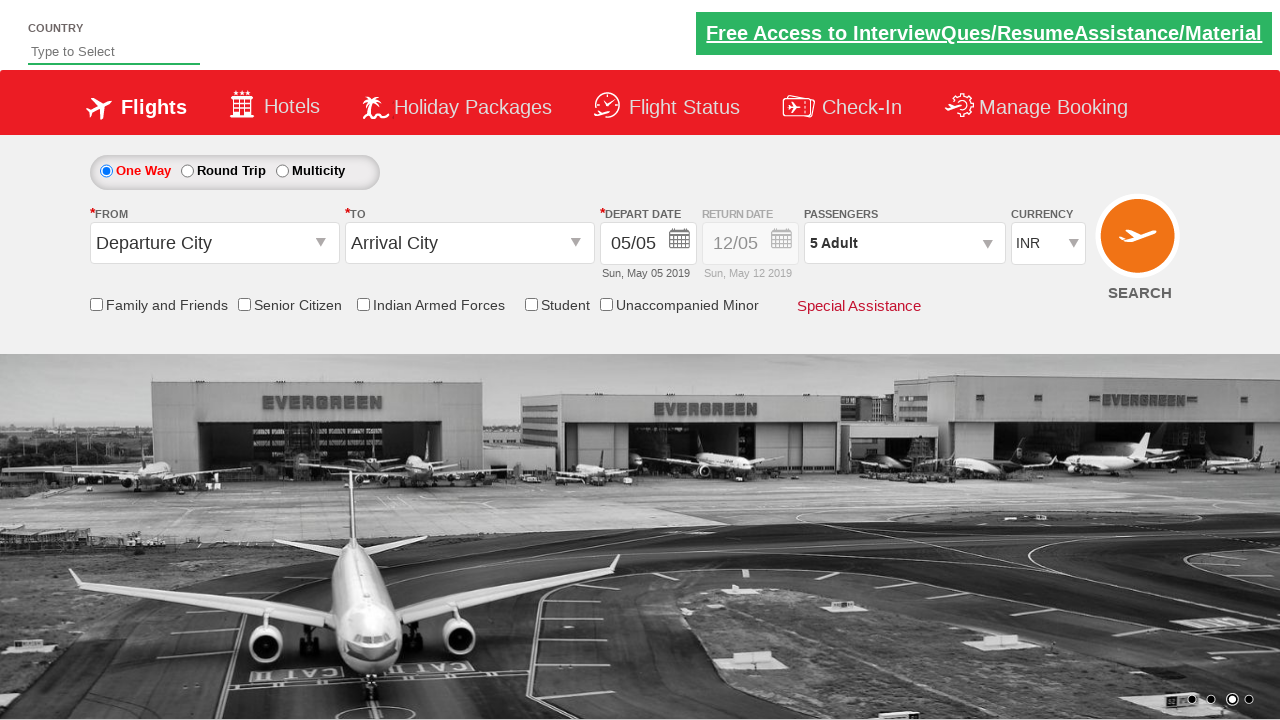